Tests product search and add to cart functionality by searching for products containing 'ca' and adding the third matching product to the cart

Starting URL: https://rahulshettyacademy.com/seleniumPractise/#/

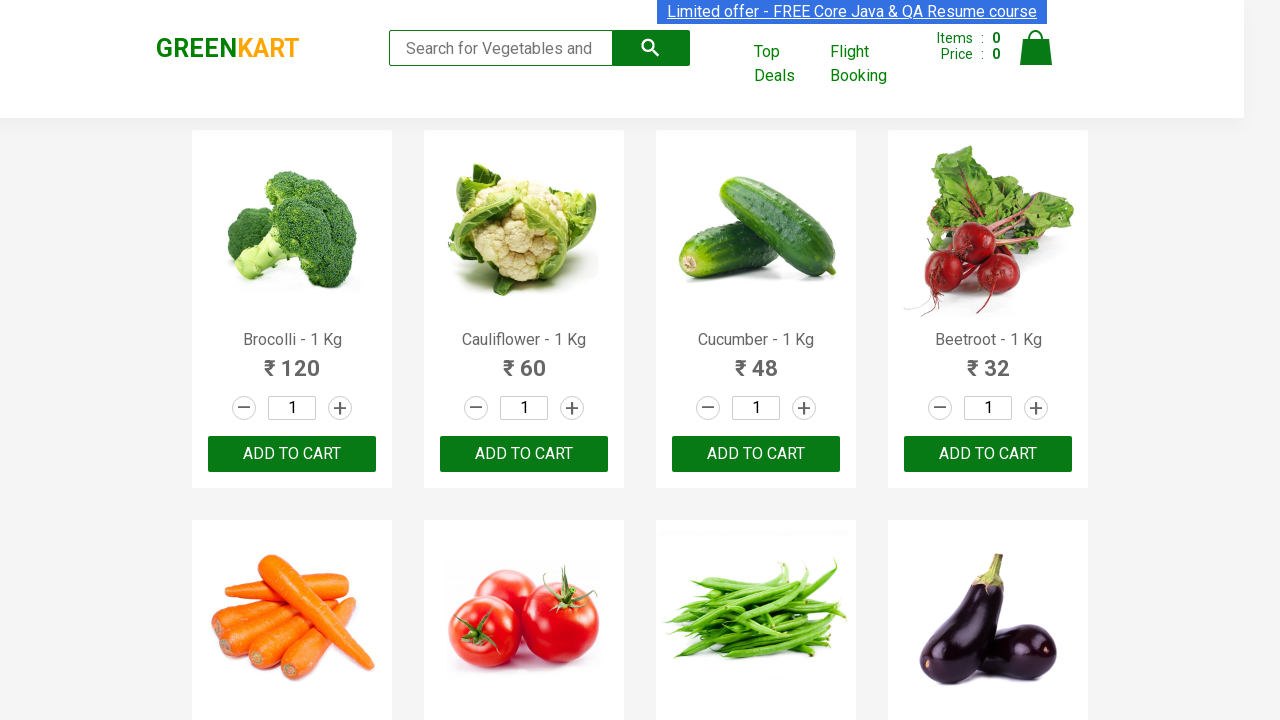

Typed 'ca' in search field on .search-keyword
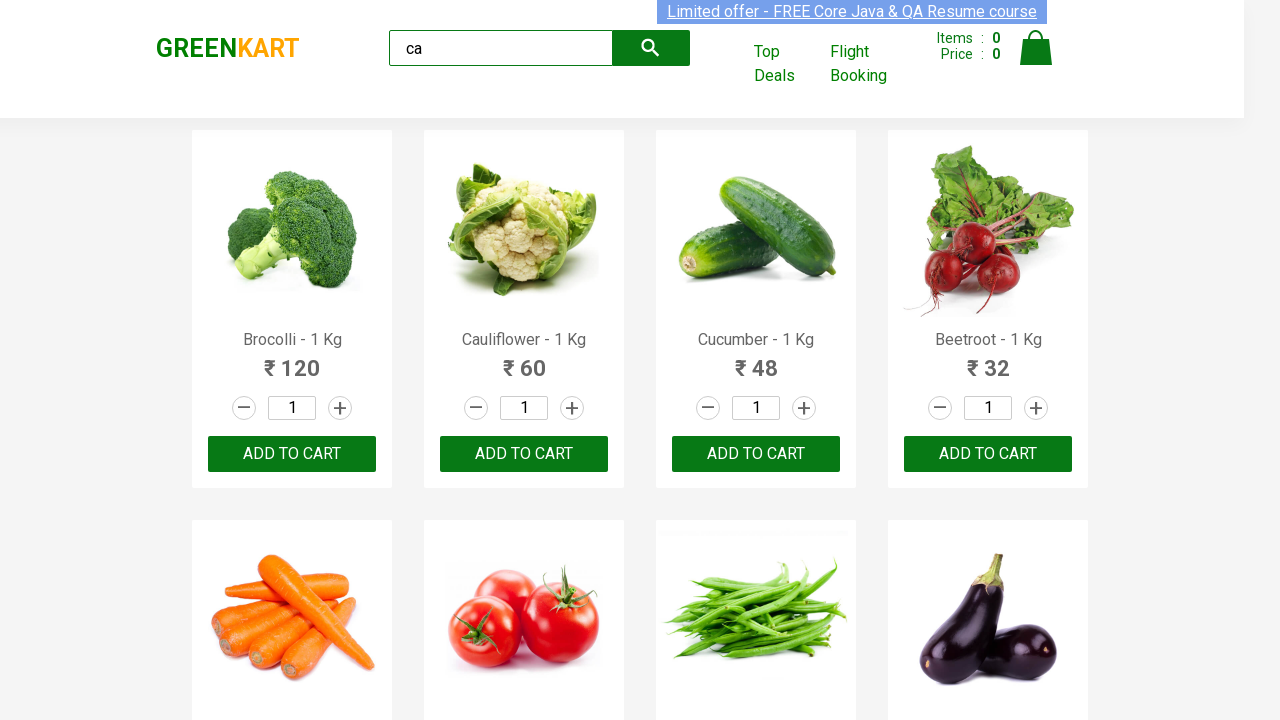

Waited 2 seconds for products to update
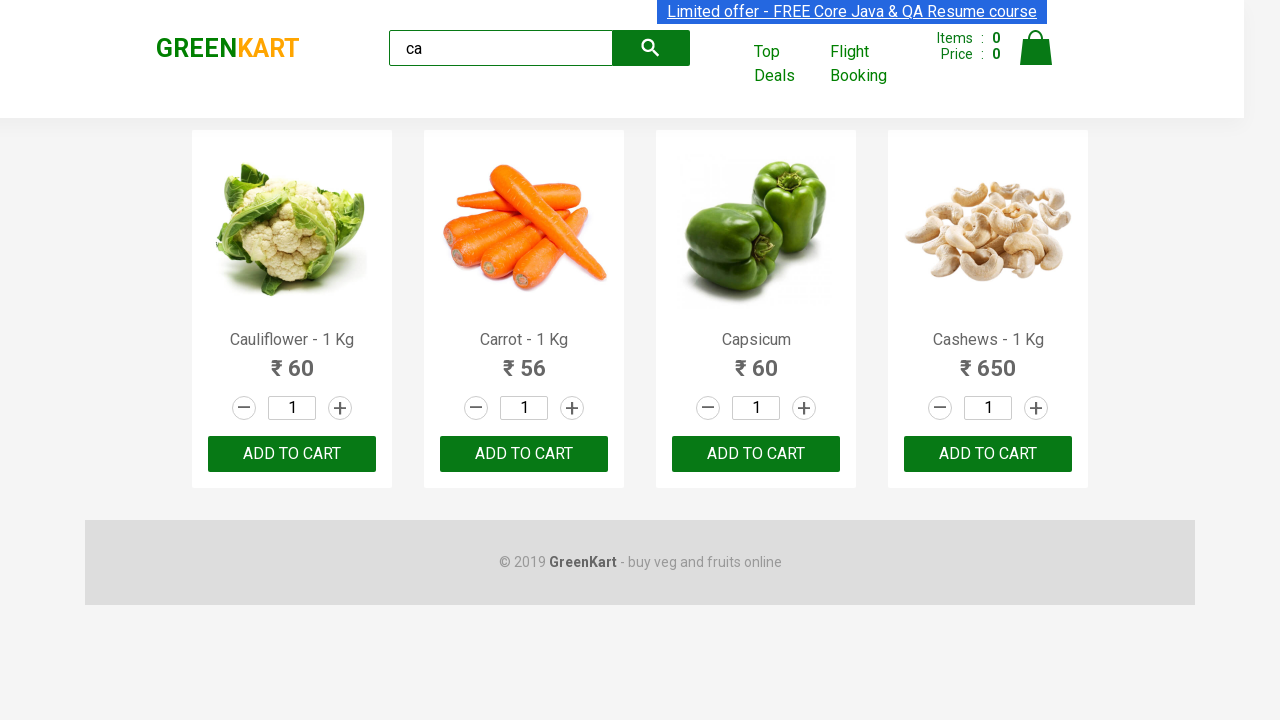

Verified 4 visible products are displayed
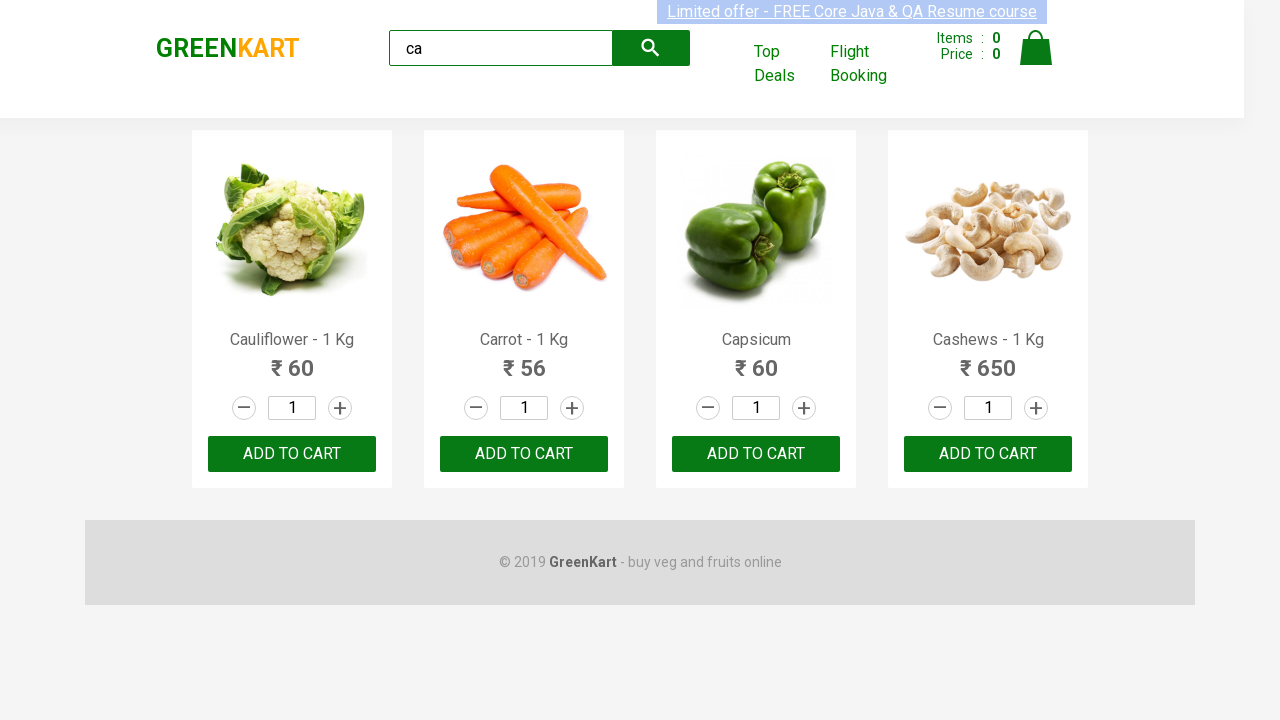

Verified products container contains 4 products
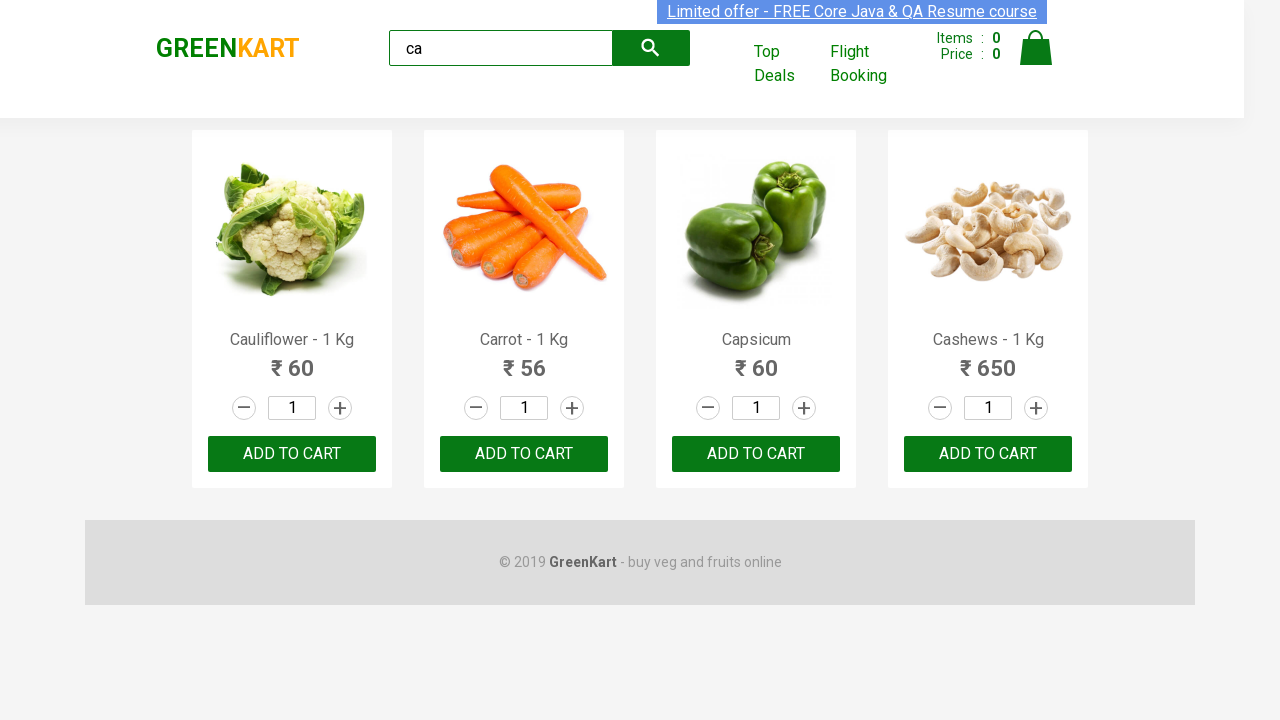

Clicked ADD TO CART button on the 3rd product at (756, 454) on .products .product >> nth=2 >> internal:text="ADD TO CART"i
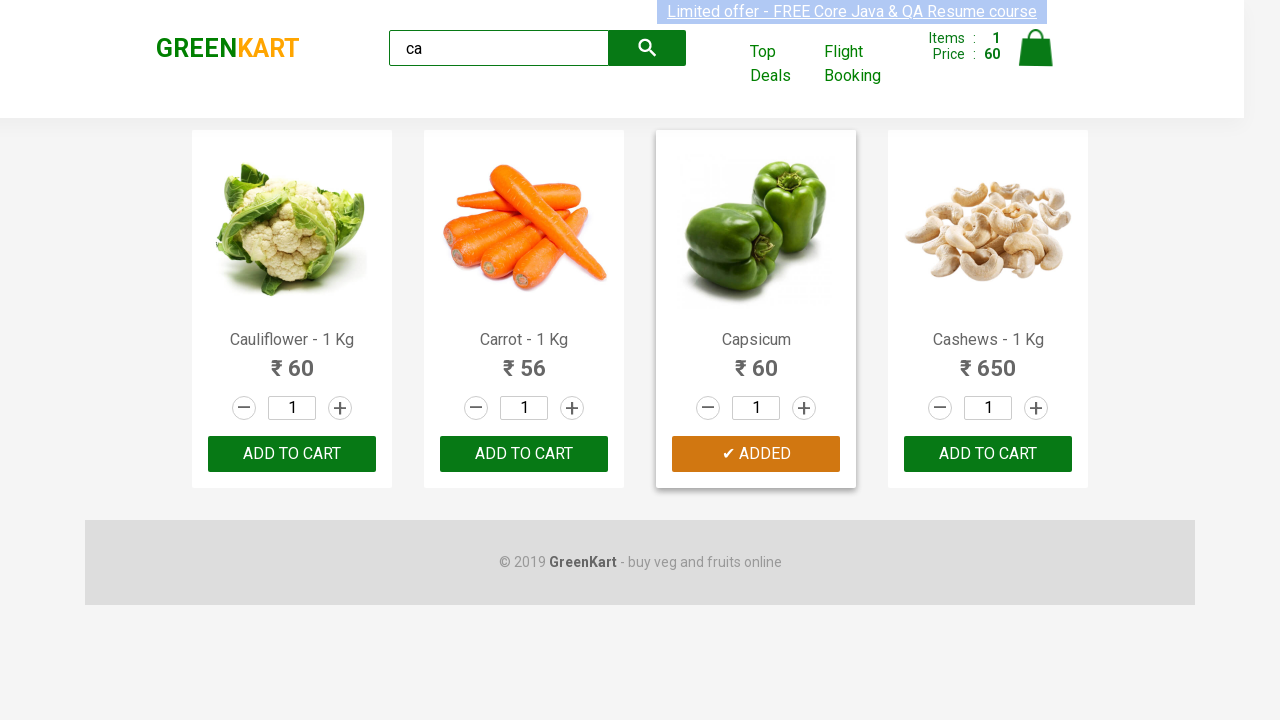

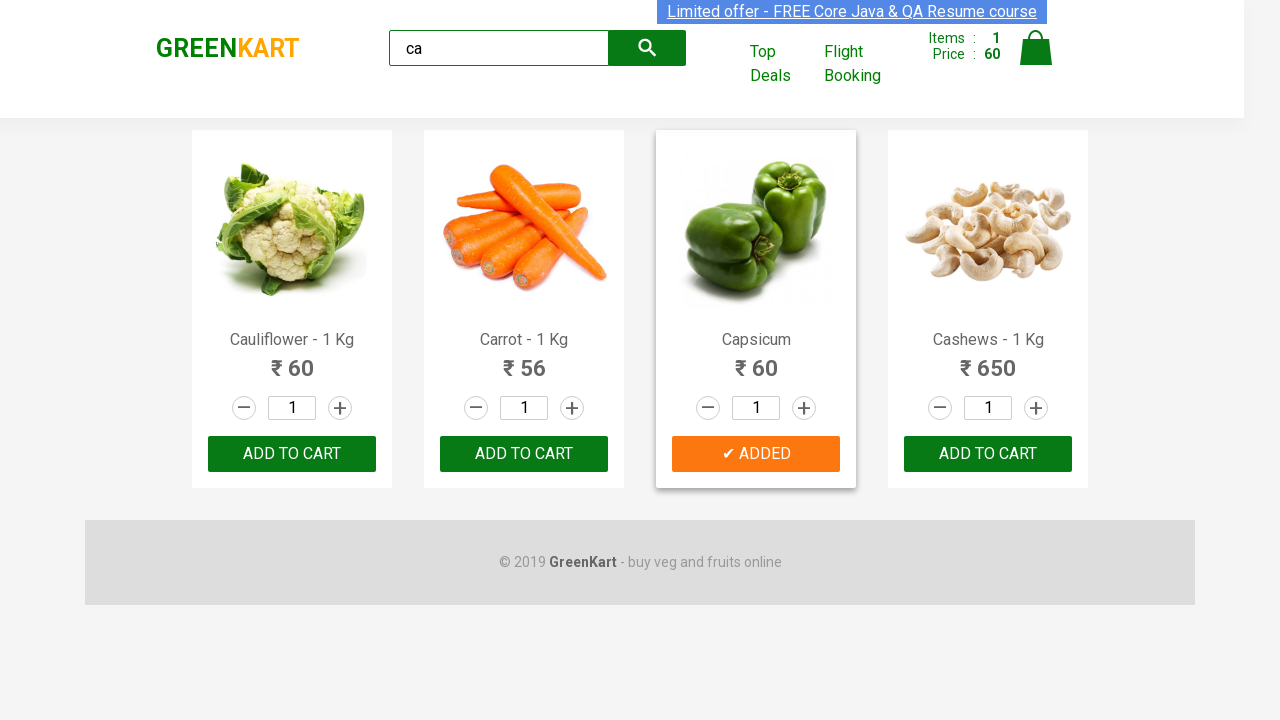